Tests handling of a delayed alert by clicking a button and accepting the alert after it appears

Starting URL: https://demoqa.com/alerts

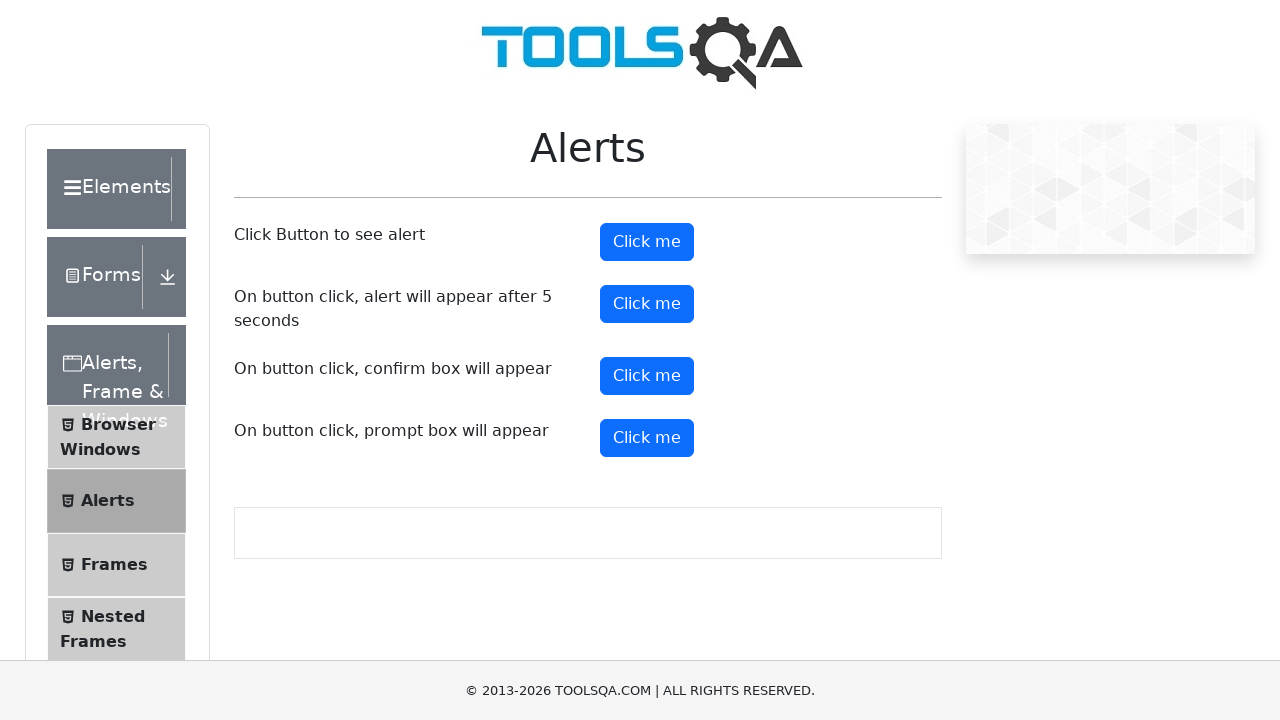

Clicked the timer alert button to trigger delayed alert at (647, 304) on #timerAlertButton
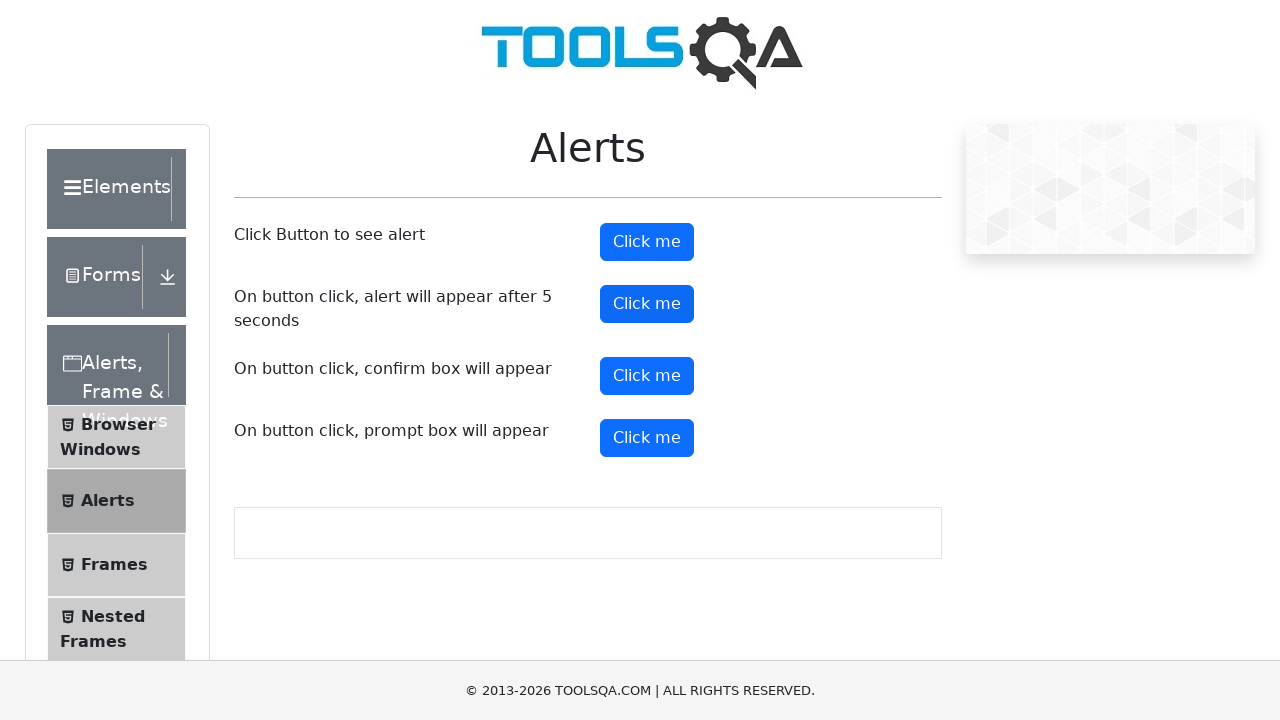

Waited 6 seconds for delayed alert to appear
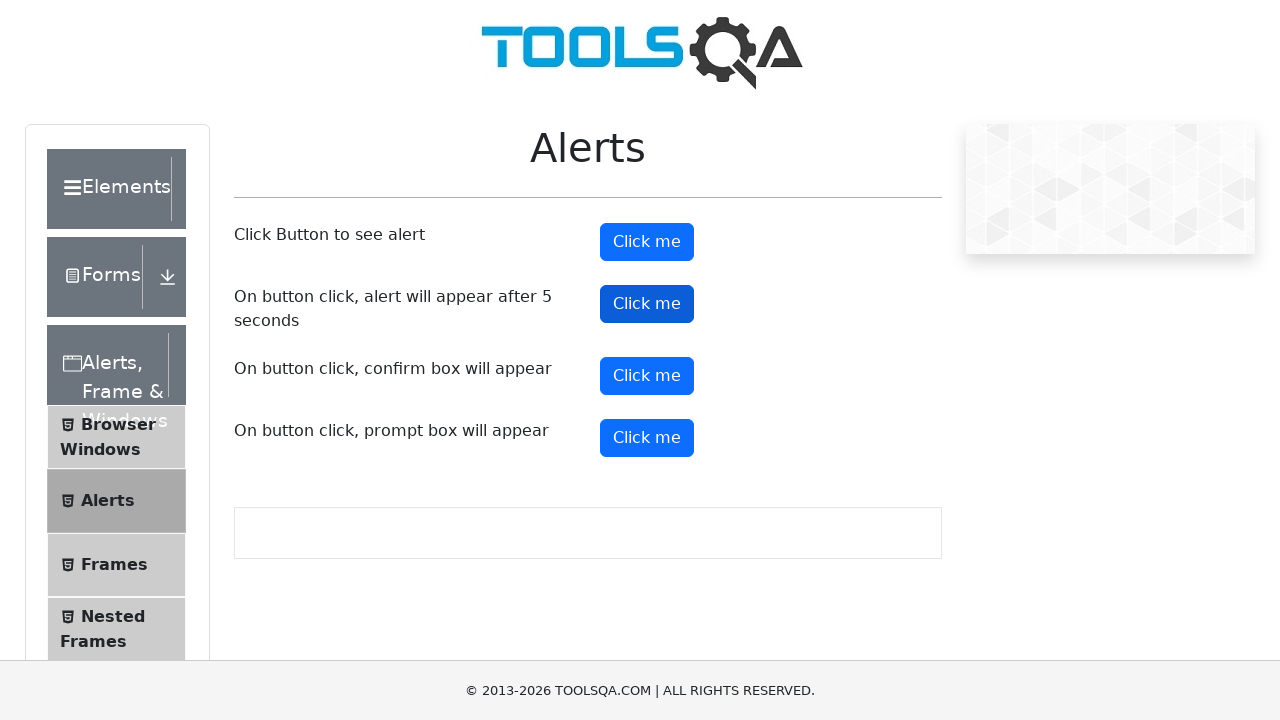

Set up dialog handler to accept the alert
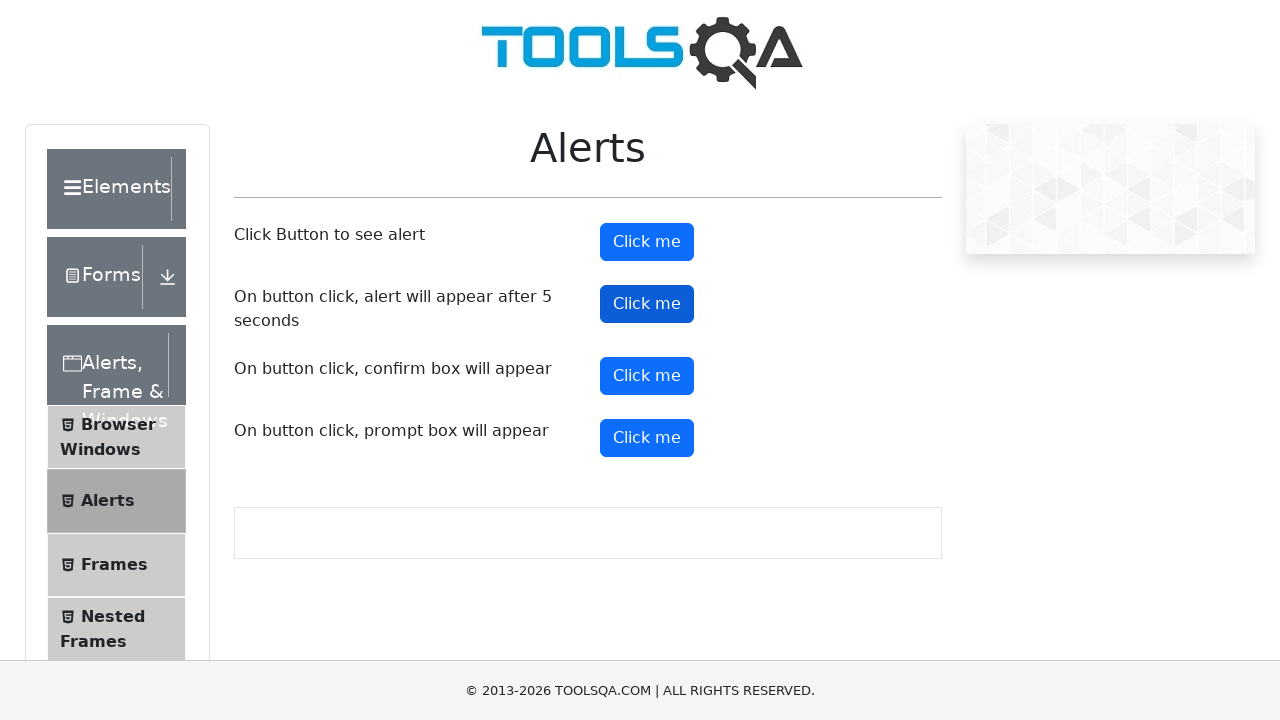

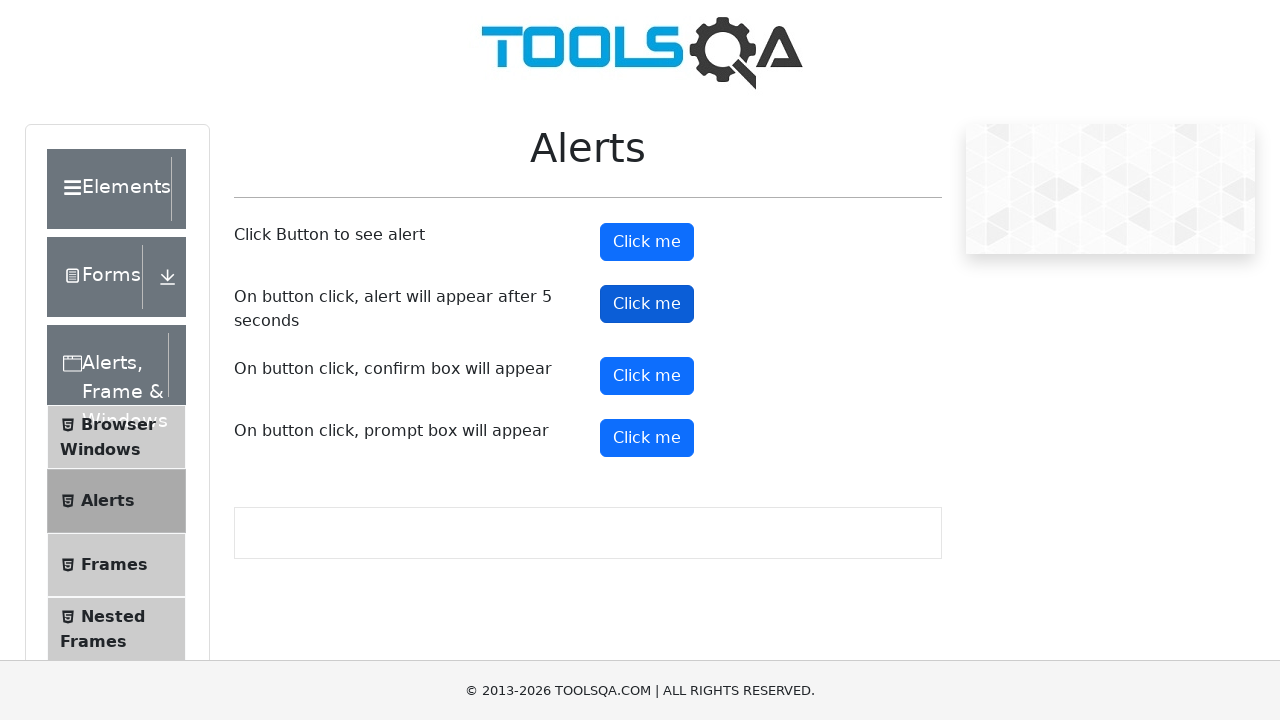